Tests drag and drop functionality on the jQuery UI droppable demo page by first dragging an element by offset, then performing a full drag and drop operation to a target element.

Starting URL: https://jqueryui.com/droppable/

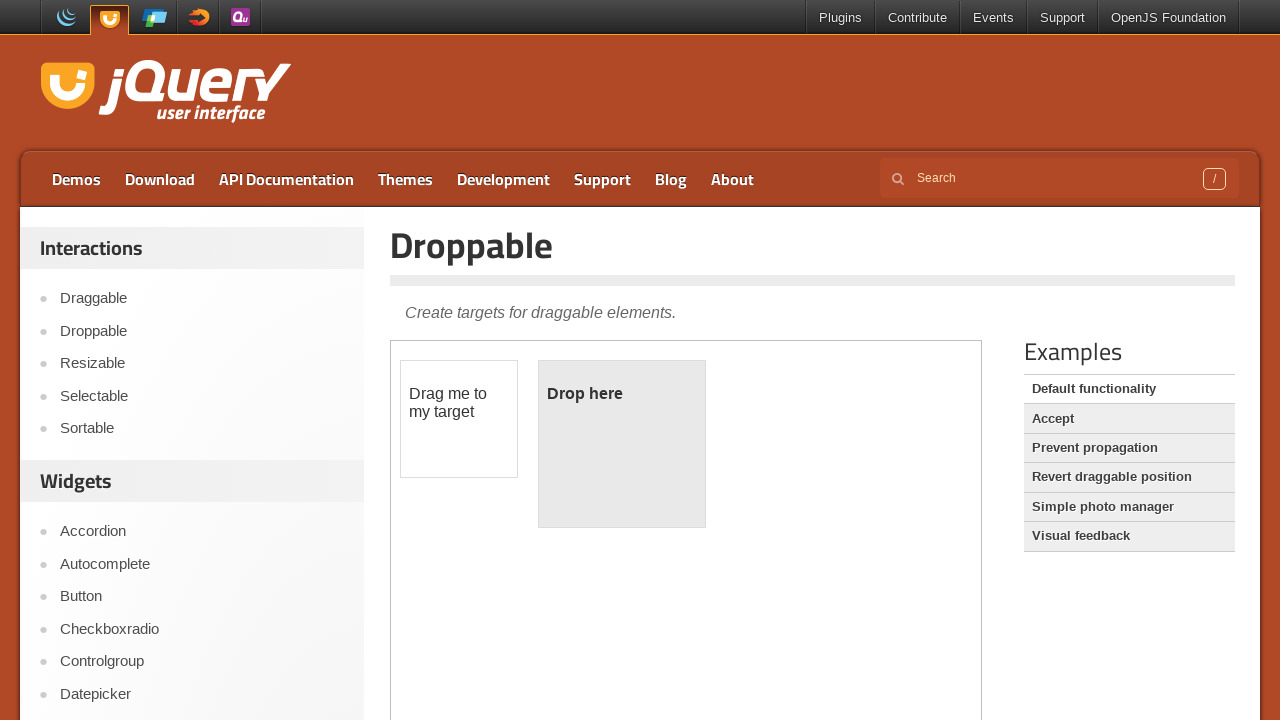

Located the demo iframe containing droppable elements
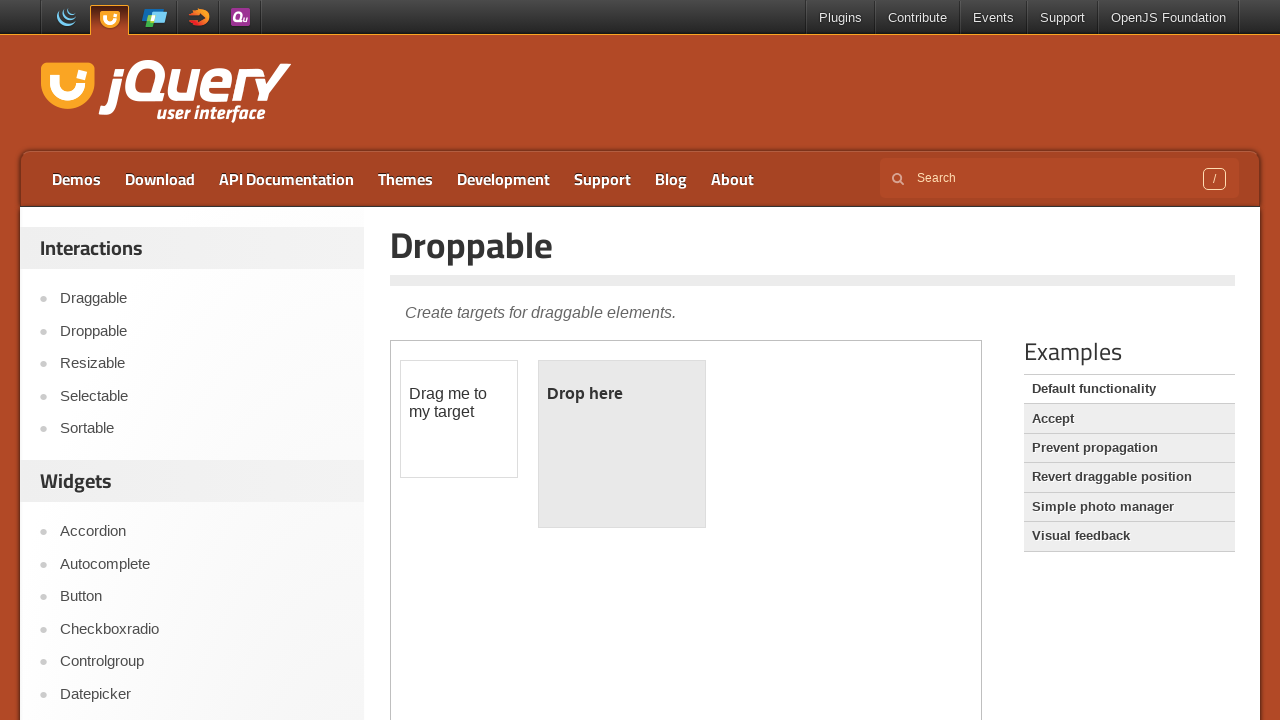

Located draggable element with id 'draggable'
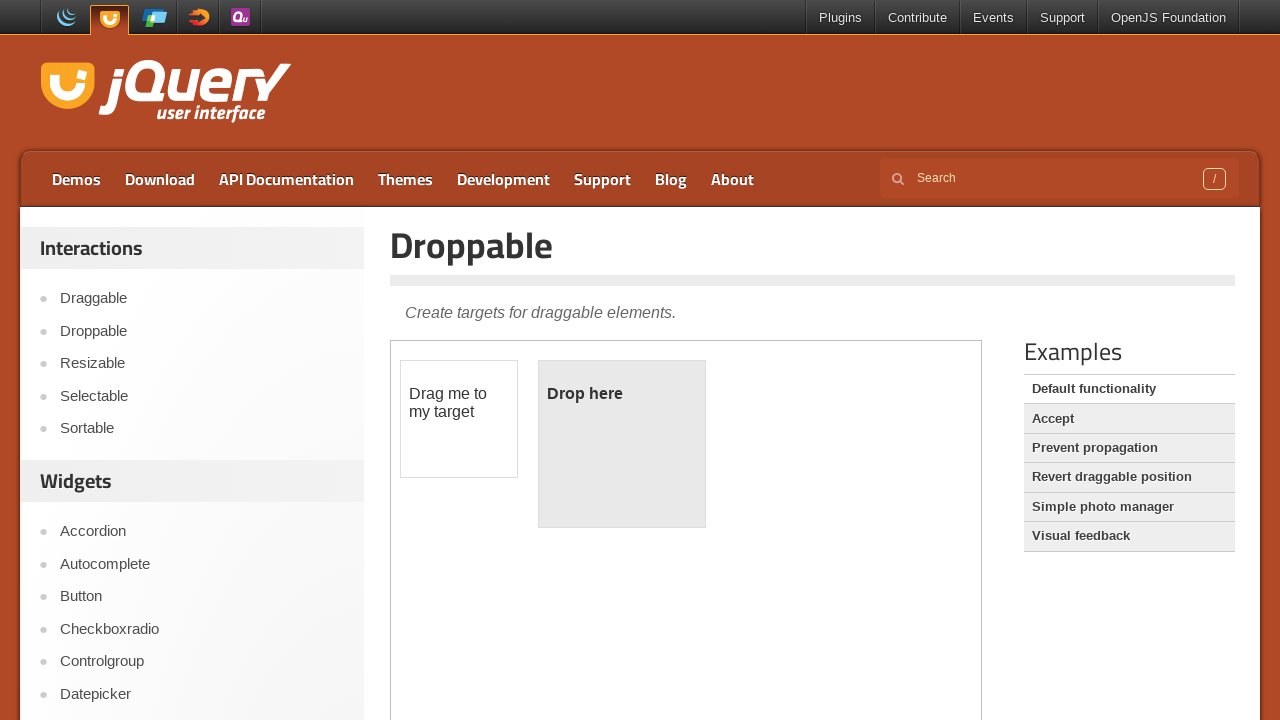

Located droppable element with id 'droppable'
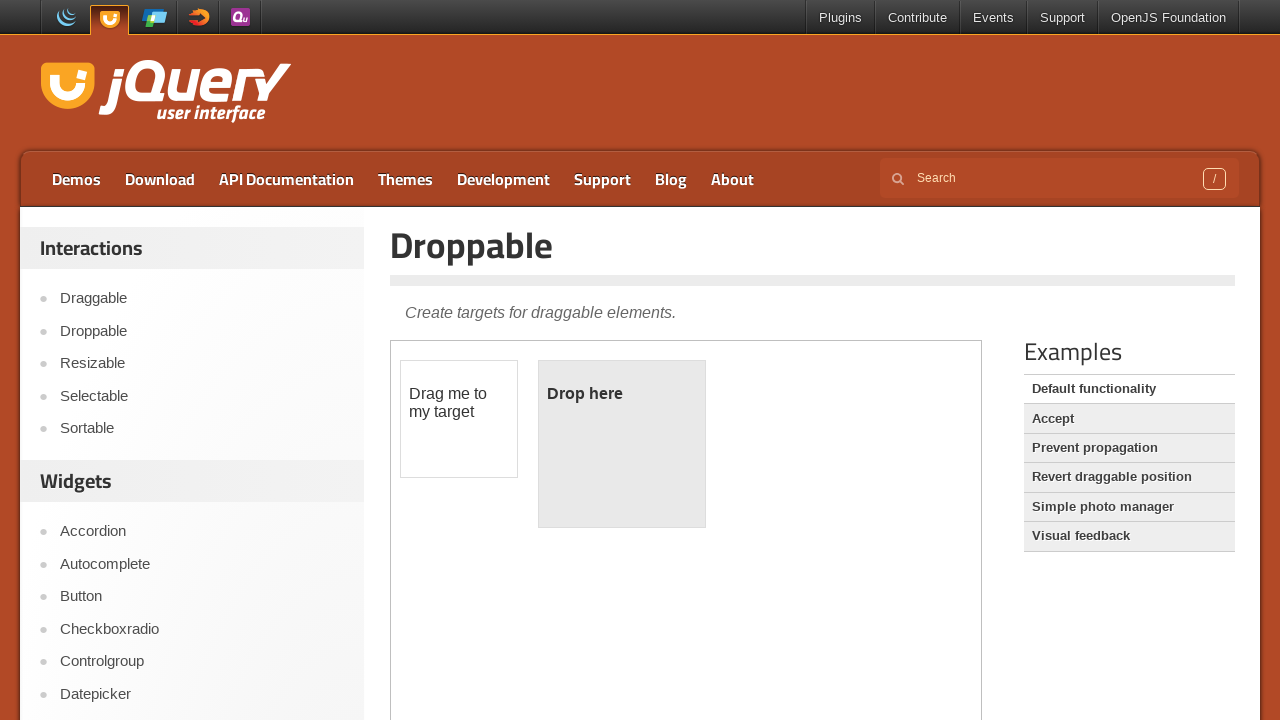

Dragged draggable element by offset 10px right and 10px down at (411, 371)
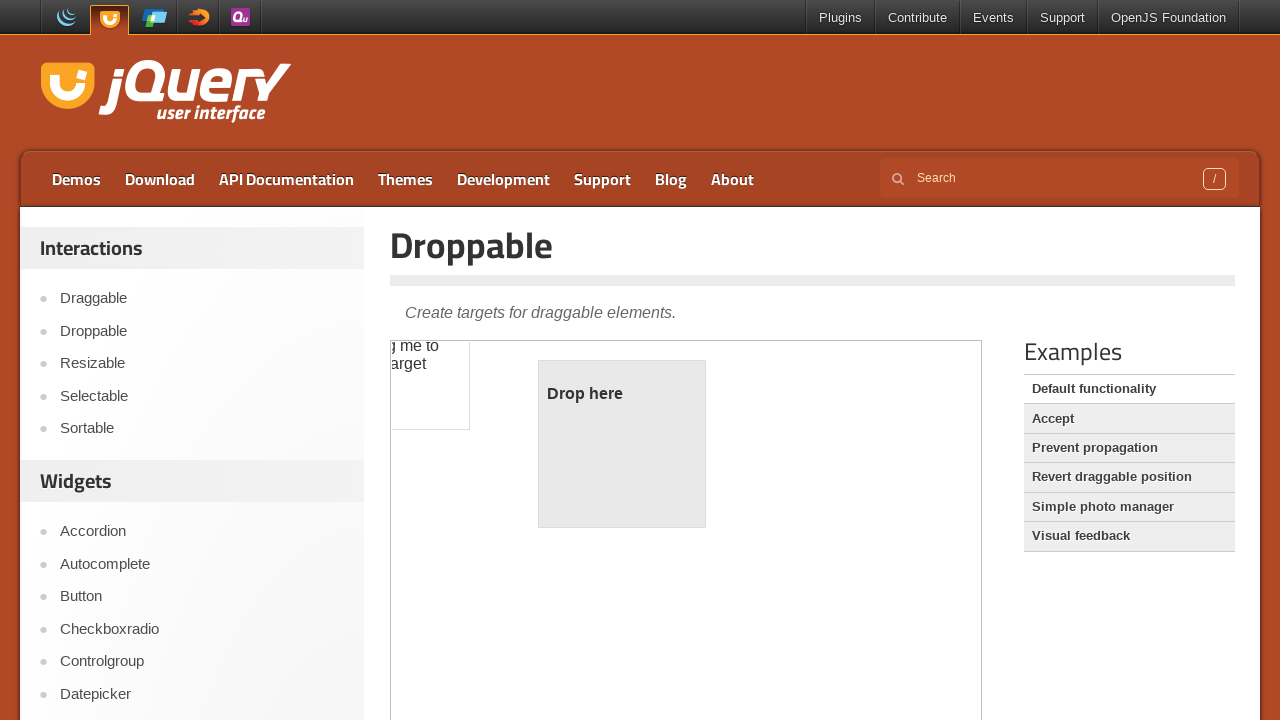

Waited 1 second for visual feedback
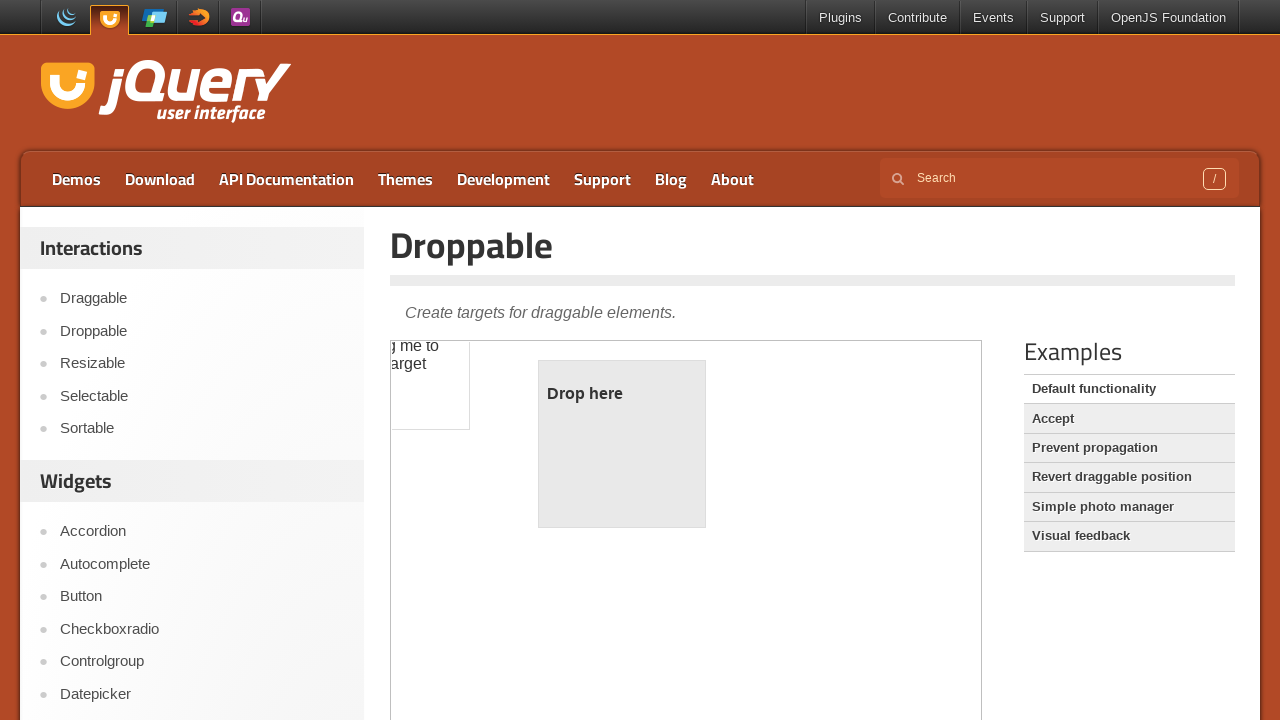

Performed full drag and drop of draggable element to droppable target at (622, 444)
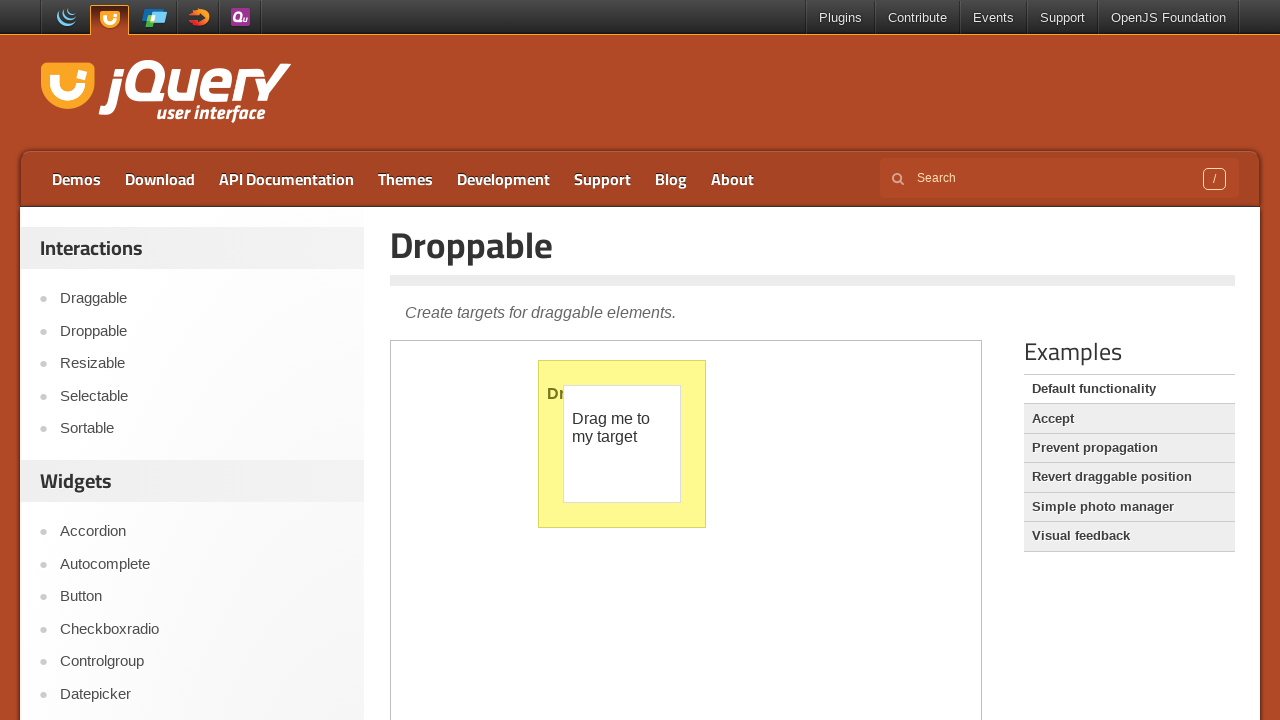

Verified droppable element received the drop and applied ui-state-highlight class
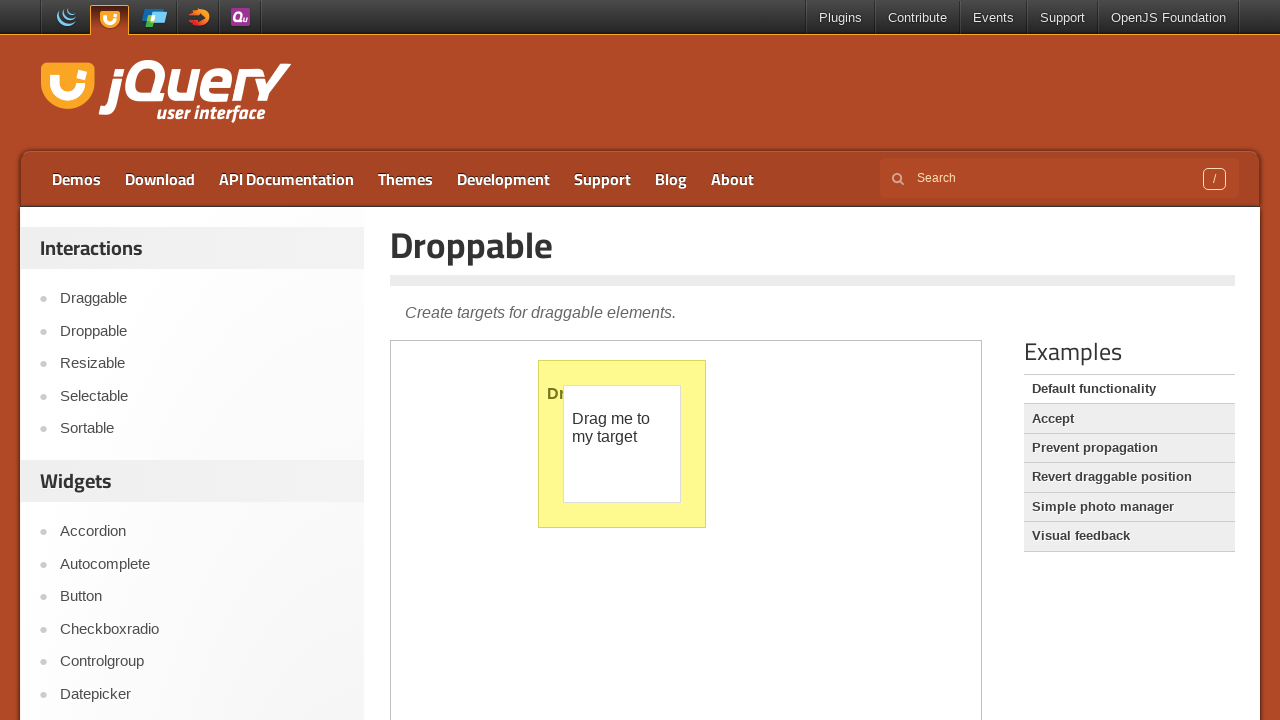

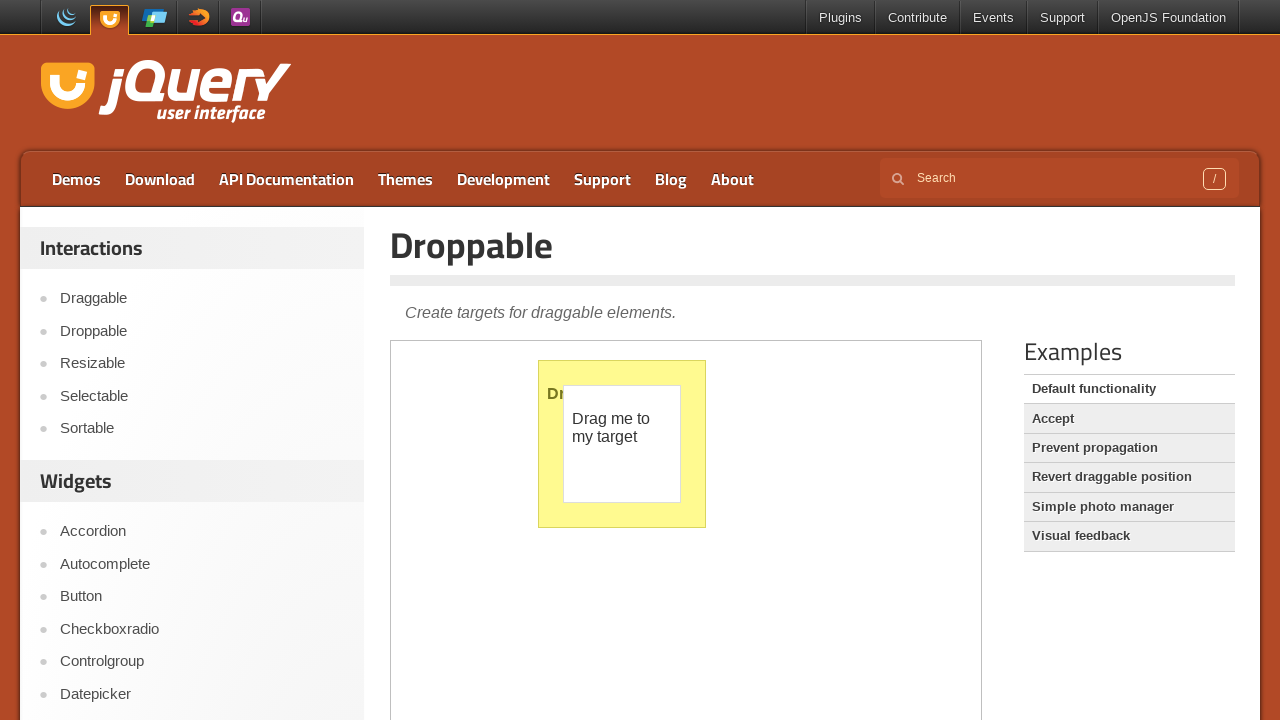